Fills out a practice form on Techlistic website including personal information, experience level, profession, tools, and submits the form

Starting URL: https://www.techlistic.com/p/selenium-practice-form.html

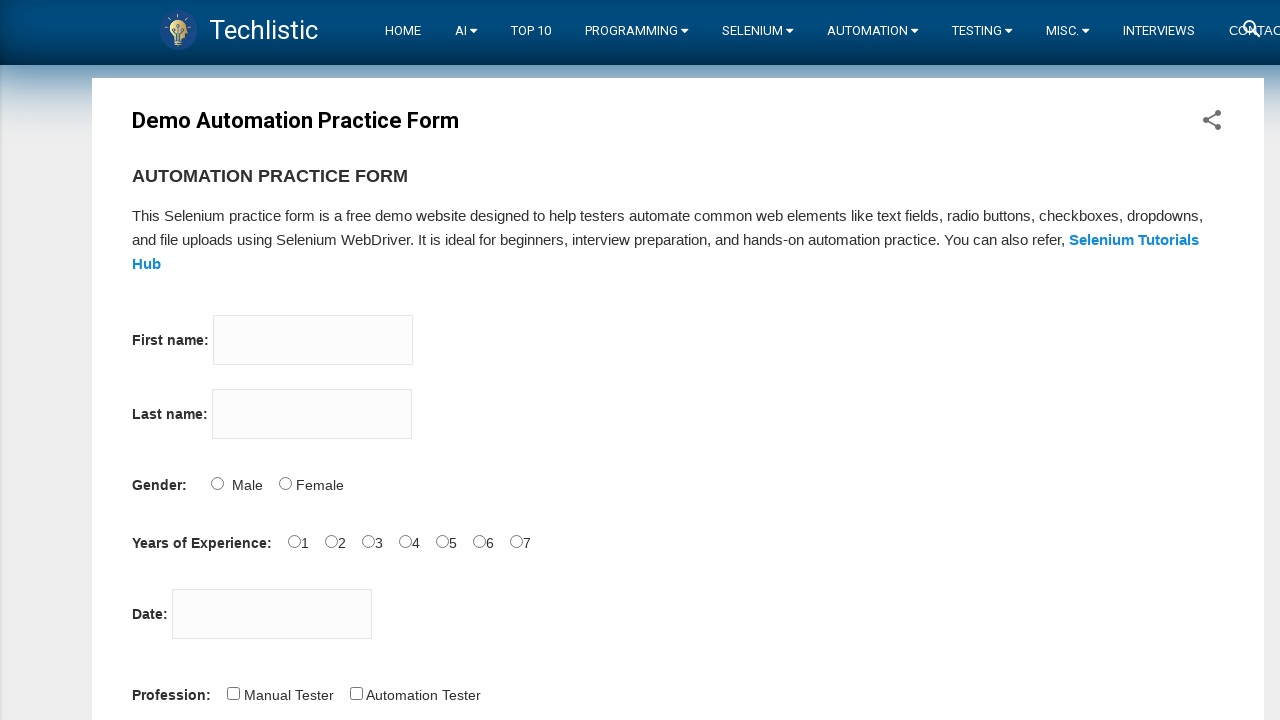

Filled firstname field with 'Lokman' on input[name='firstname']
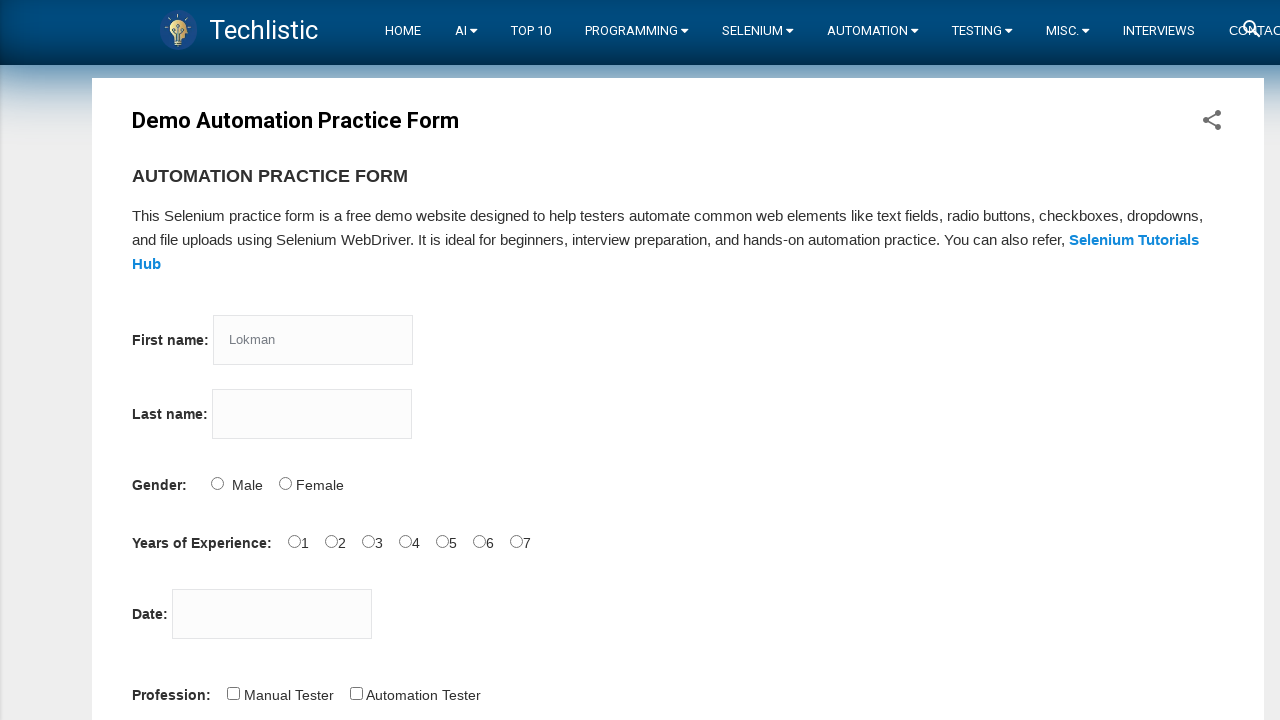

Filled lastname field with 'bbbb' on input[name='lastname']
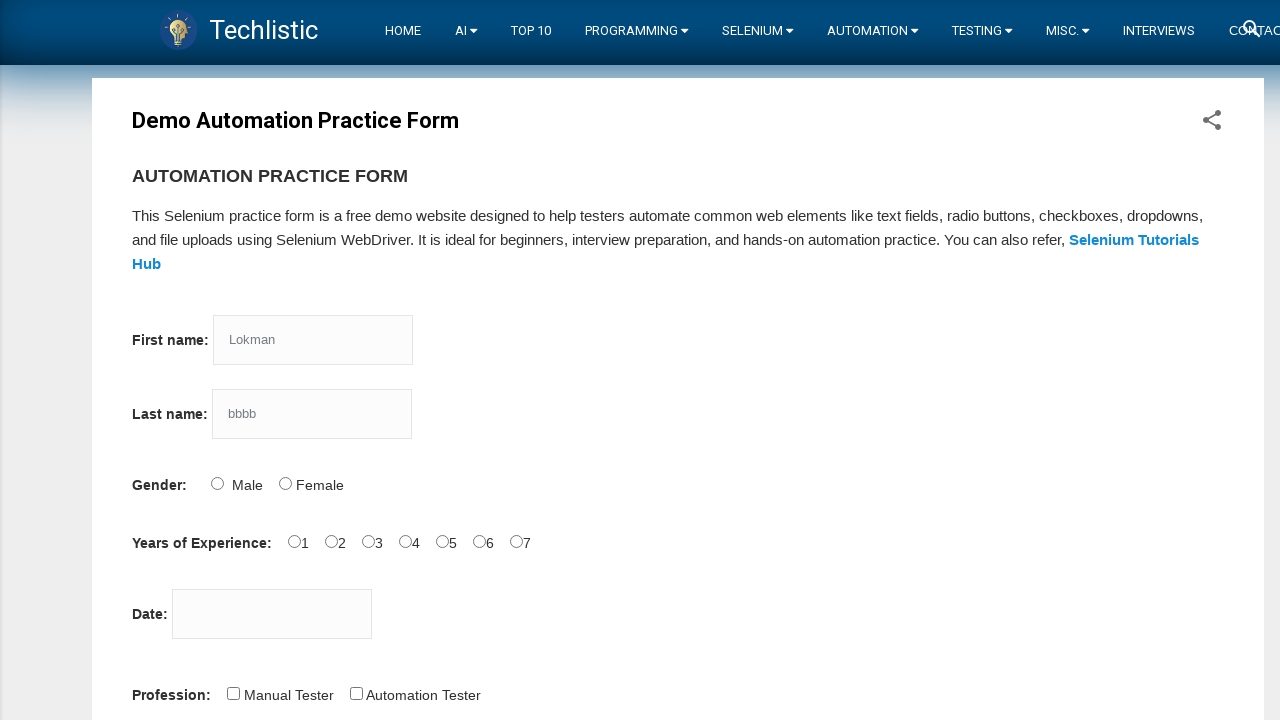

Selected gender radio button at (217, 483) on #sex-0
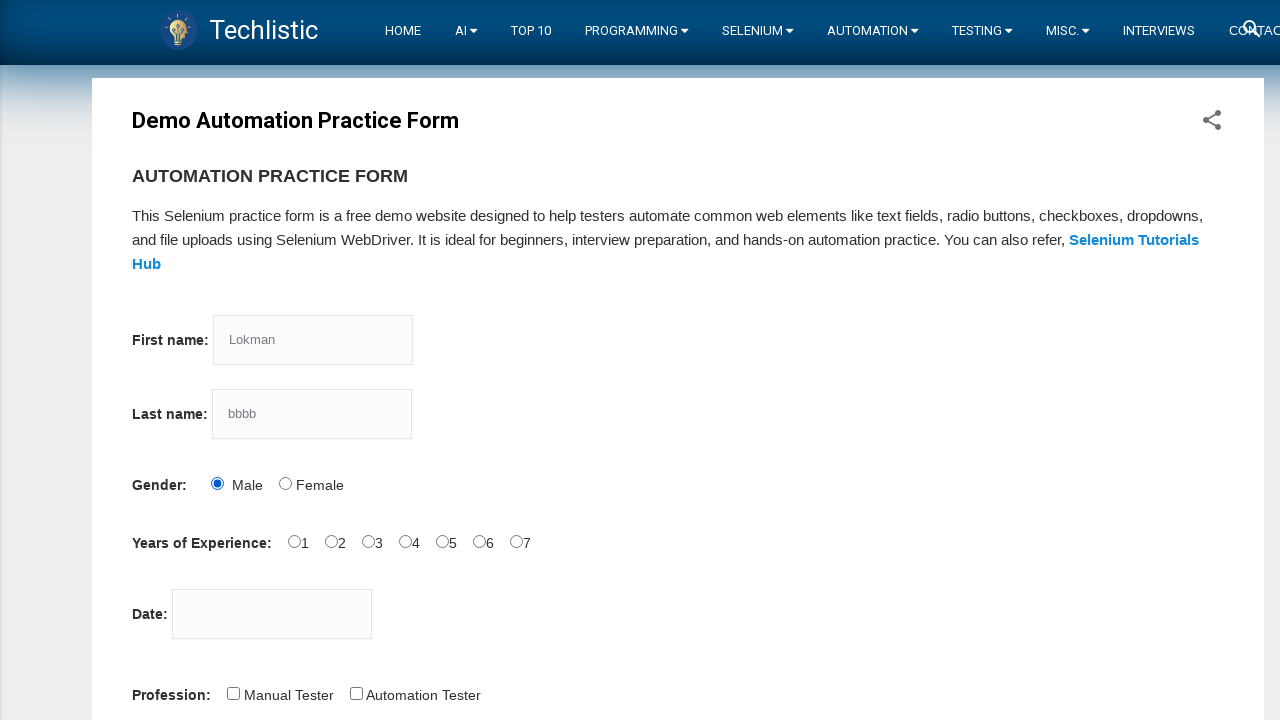

Selected experience level radio button at (405, 541) on #exp-3
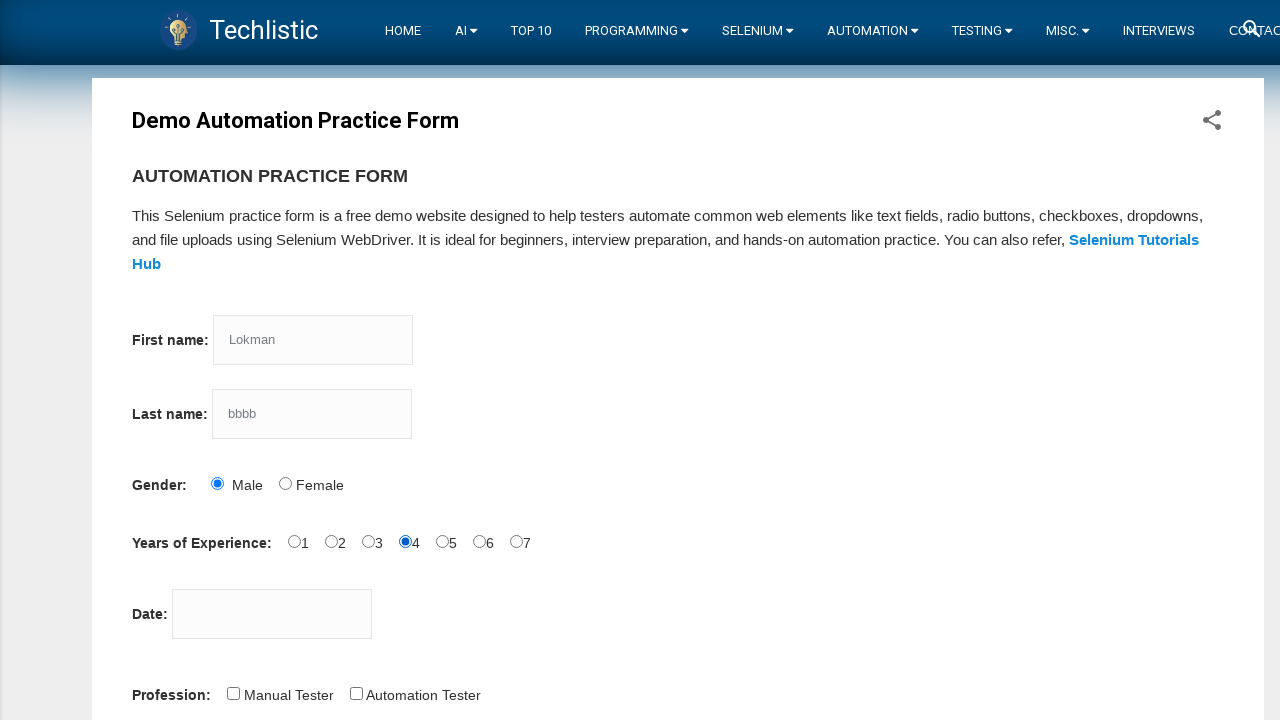

Filled date picker with '01/01/2000' on #datepicker
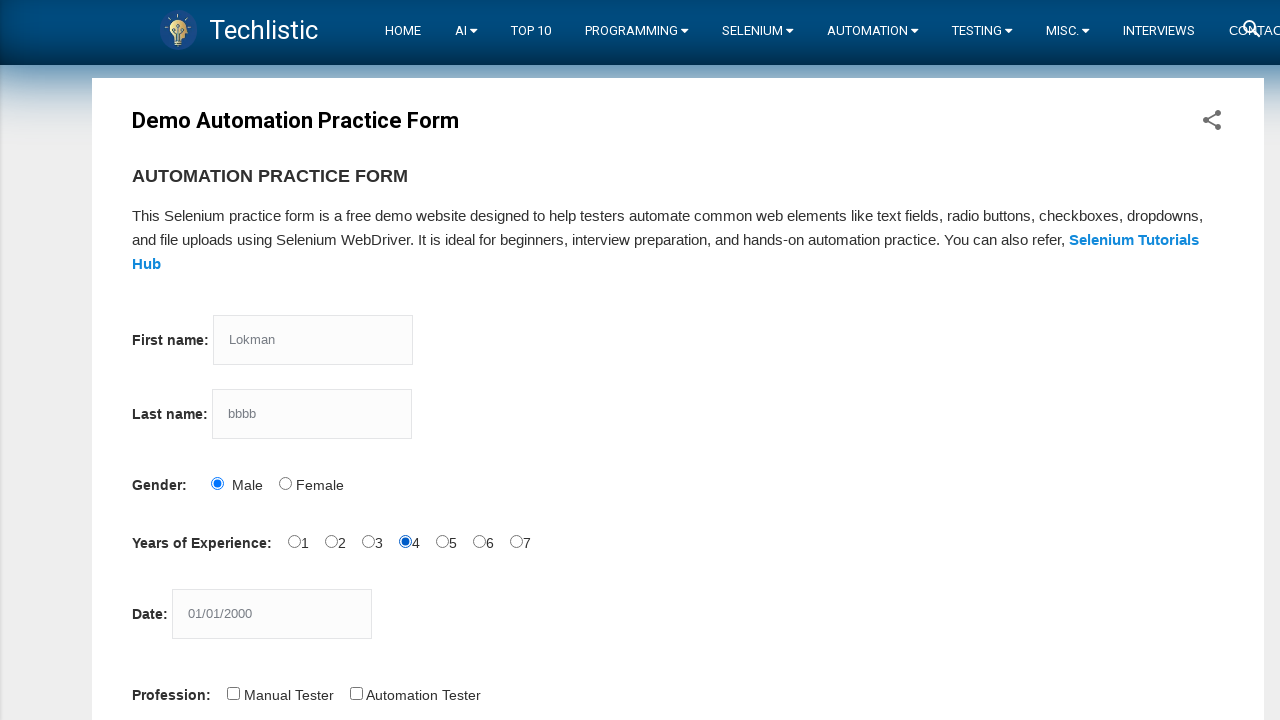

Selected Automation Tester profession at (356, 693) on #profession-1
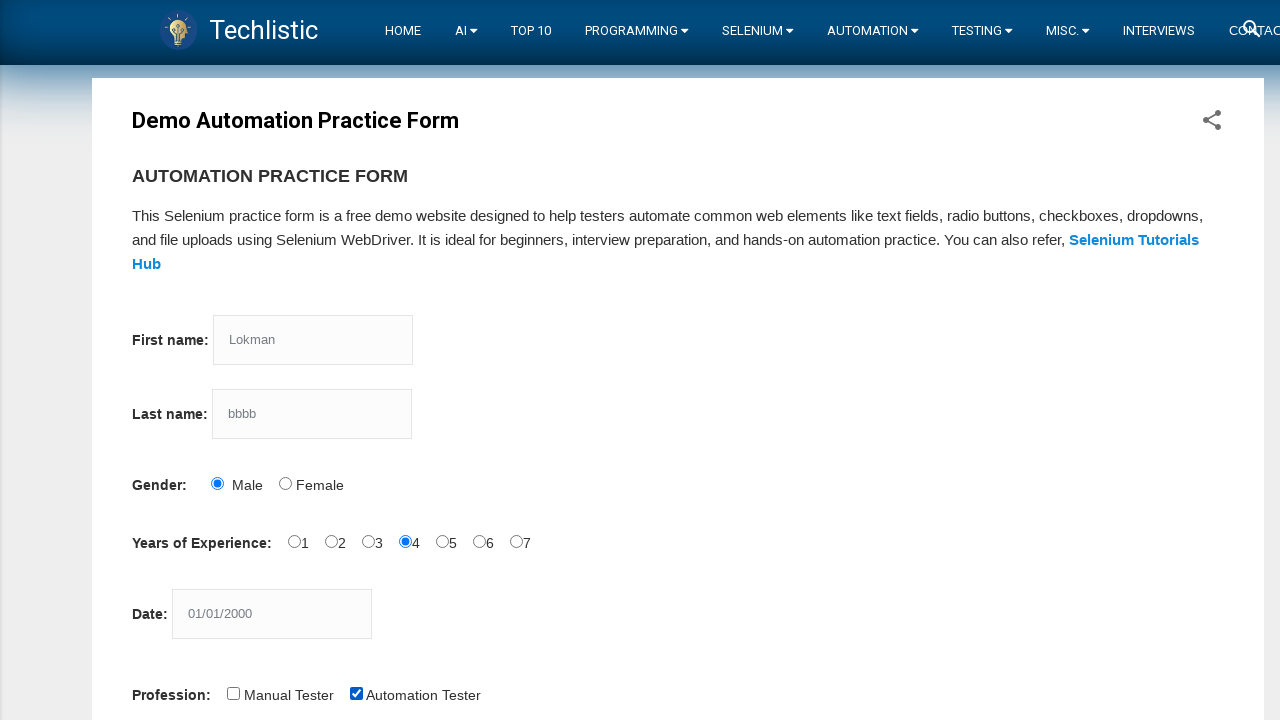

Selected Selenium Webdriver tool at (446, 360) on #tool-2
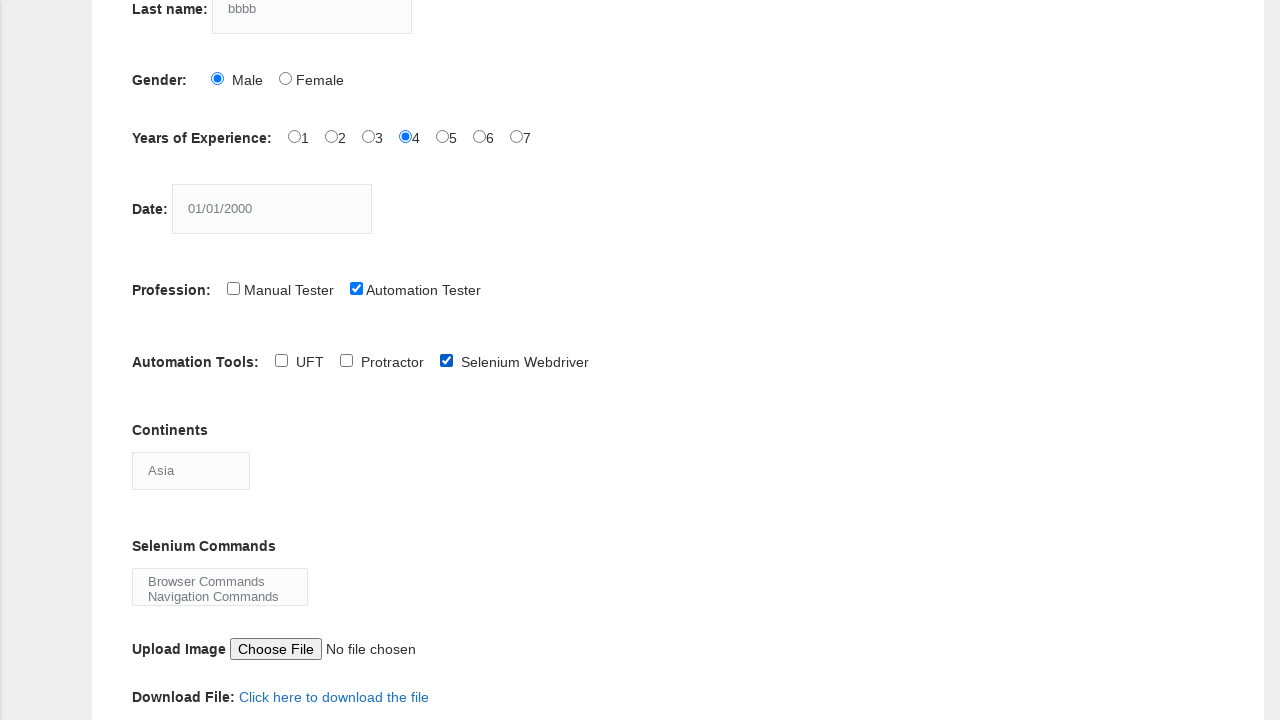

Selected Antarctica from continents dropdown on #continents
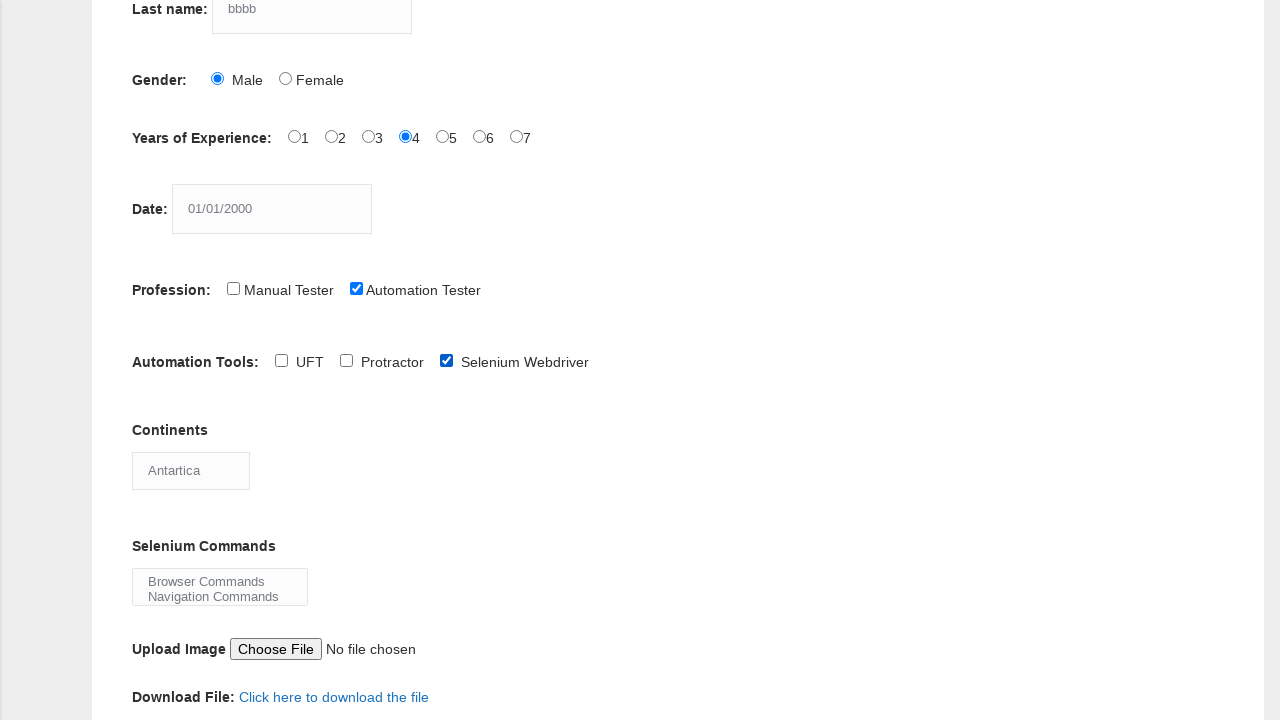

Selected Browser Commands option at (220, 581) on text=Browser Commands
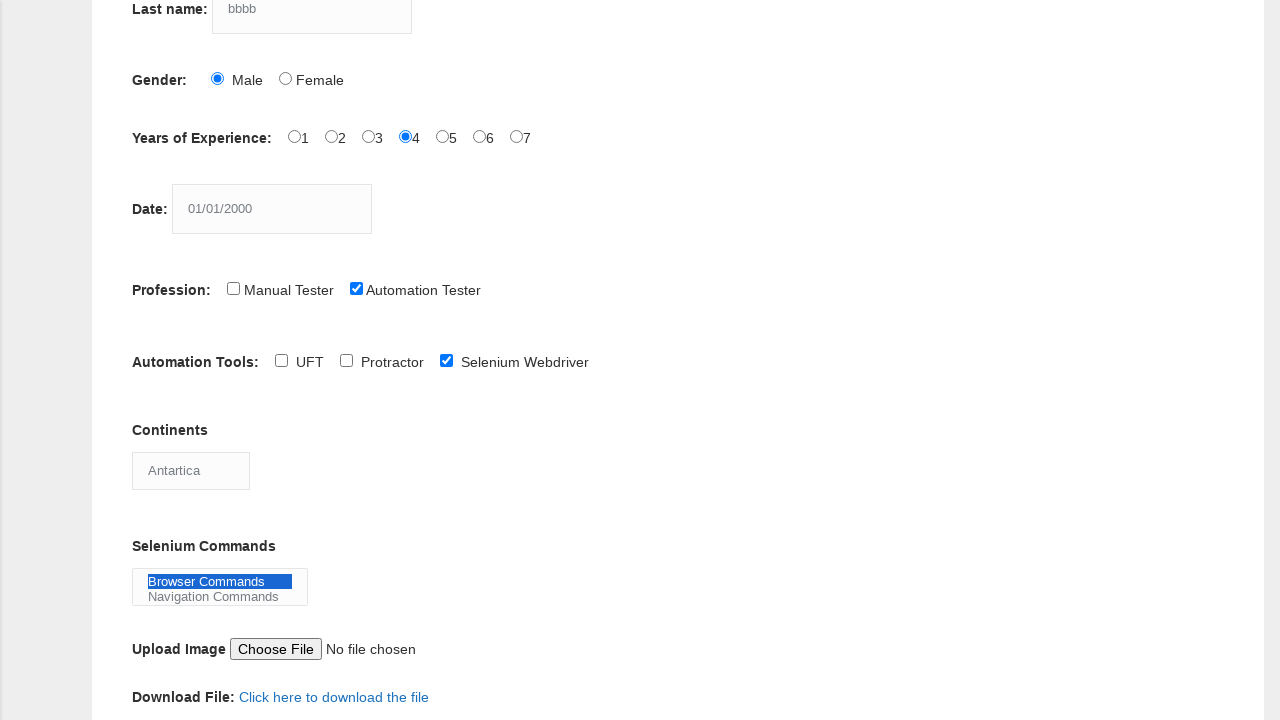

Clicked submit button to submit the form at (157, 360) on #submit
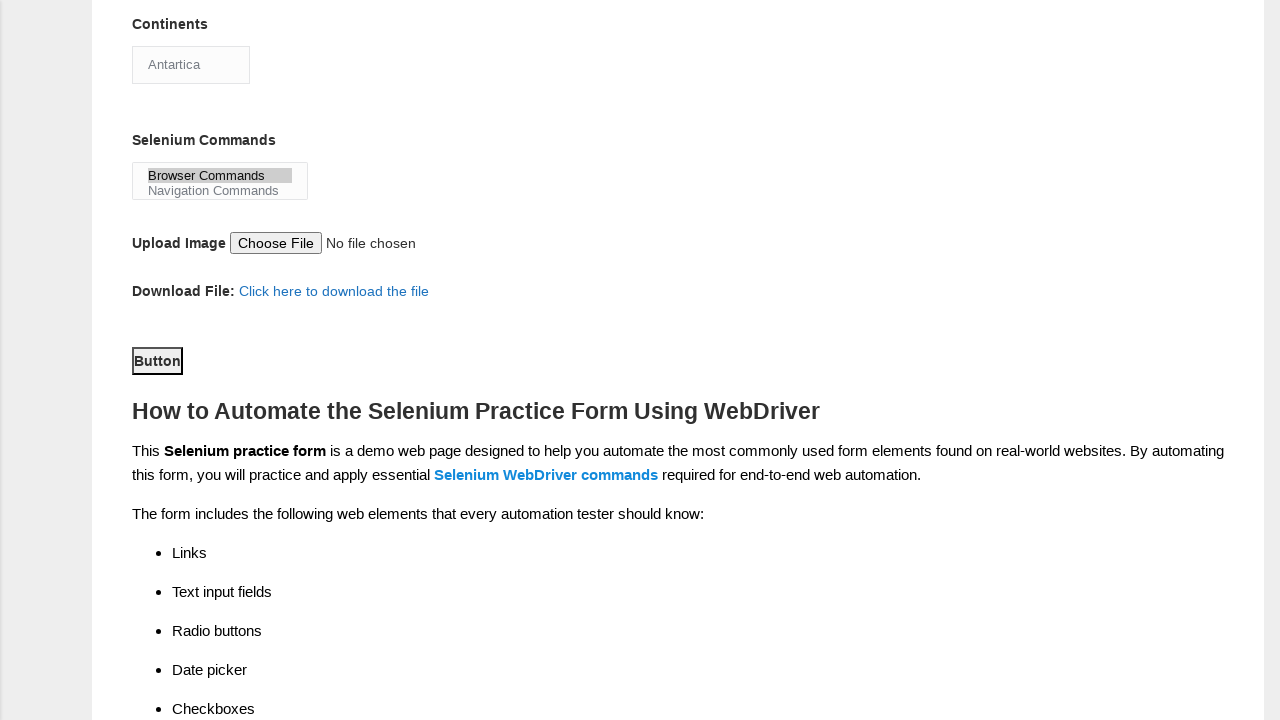

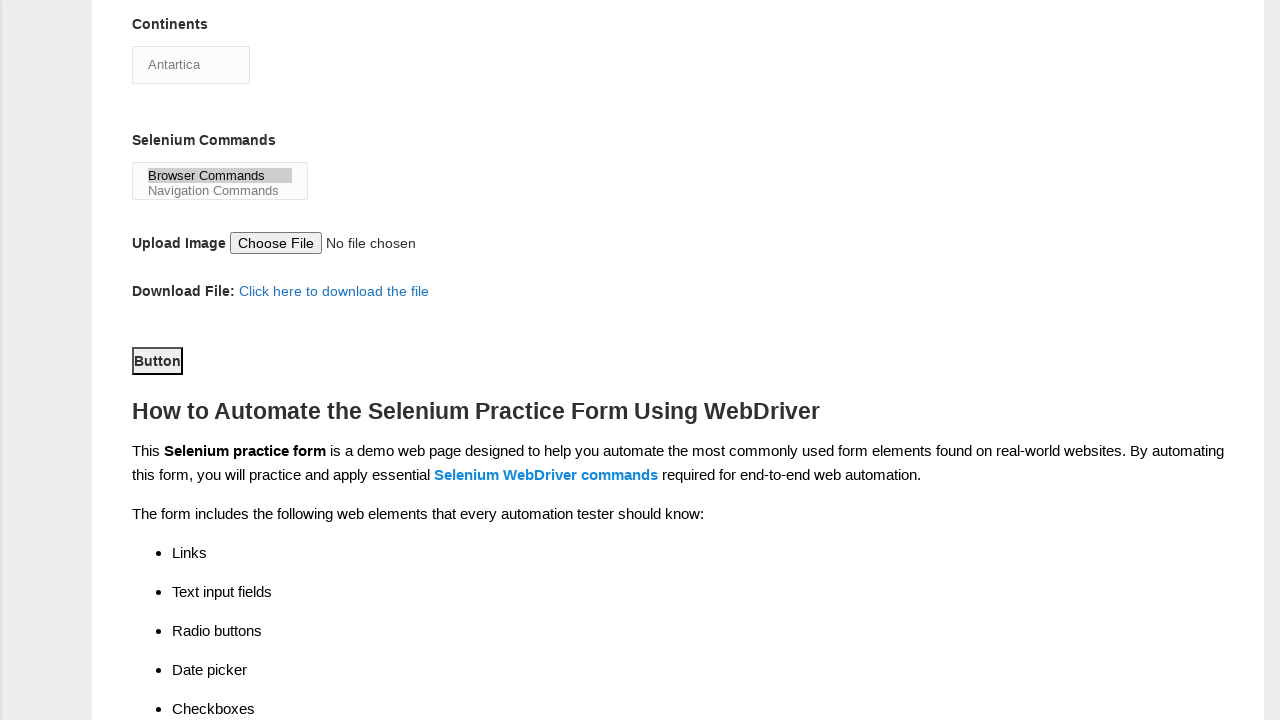